Performs a keyboard shortcut action (Ctrl+A) to select all content on a practice page

Starting URL: https://www.letskodeit.com/practice

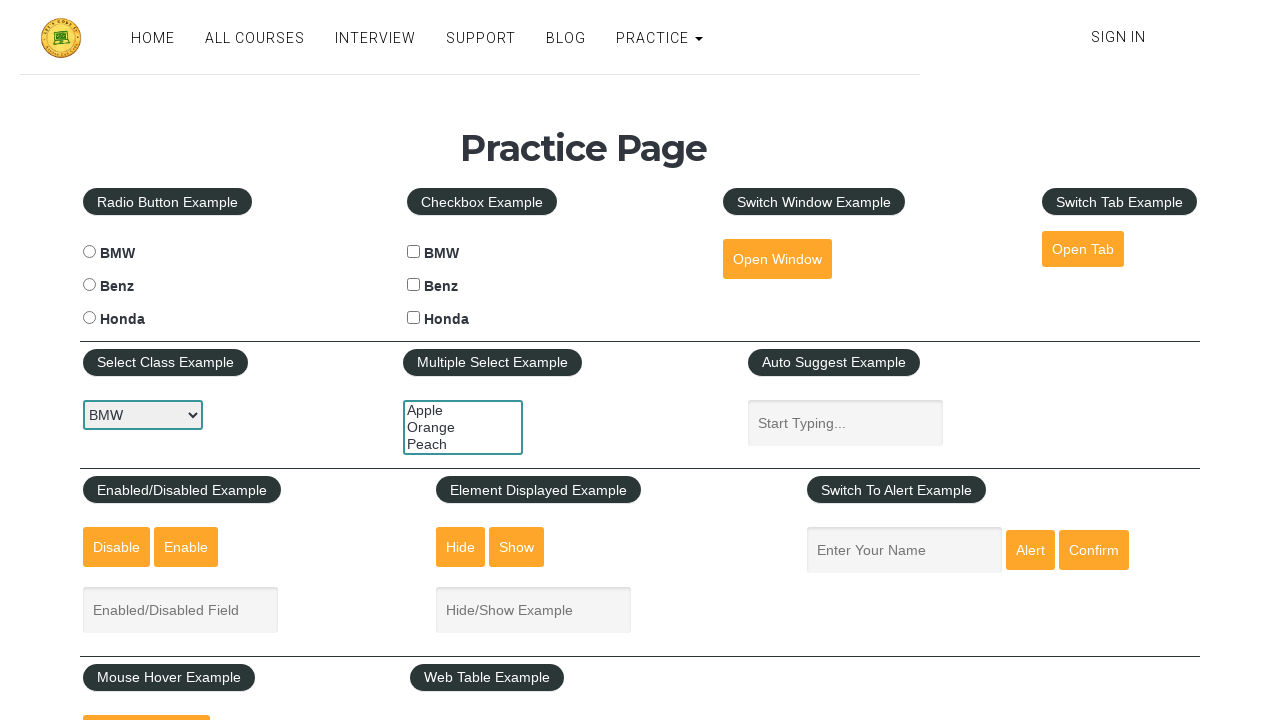

Pressed Ctrl+A keyboard shortcut to select all content on the practice page
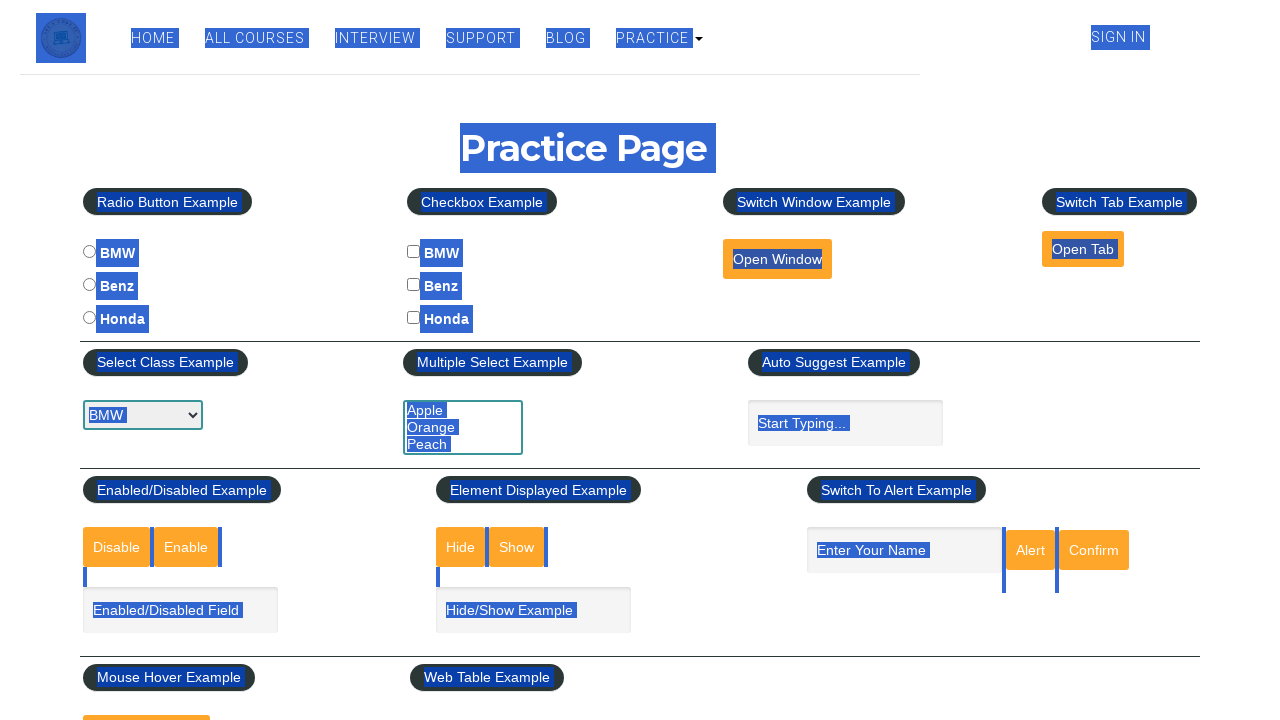

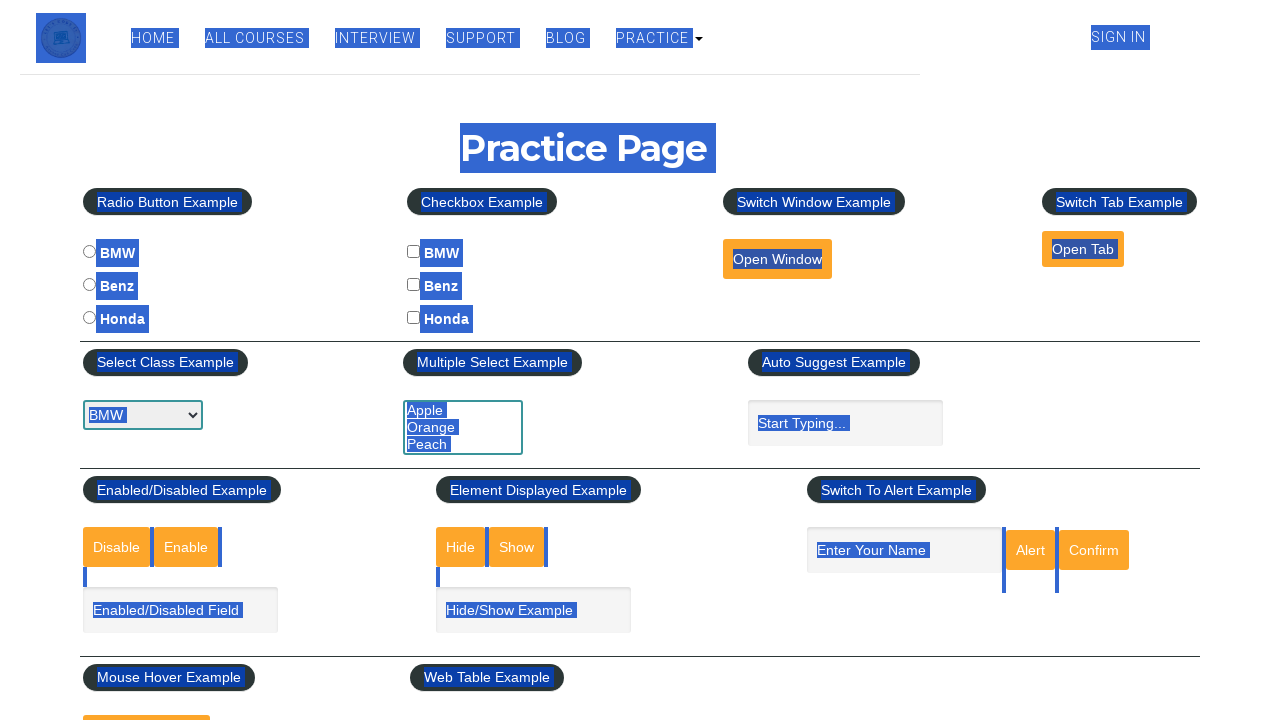